Tests checkbox interaction by selecting the first 3 checkboxes, then unselecting all selected checkboxes on a test automation practice page

Starting URL: https://testautomationpractice.blogspot.com/

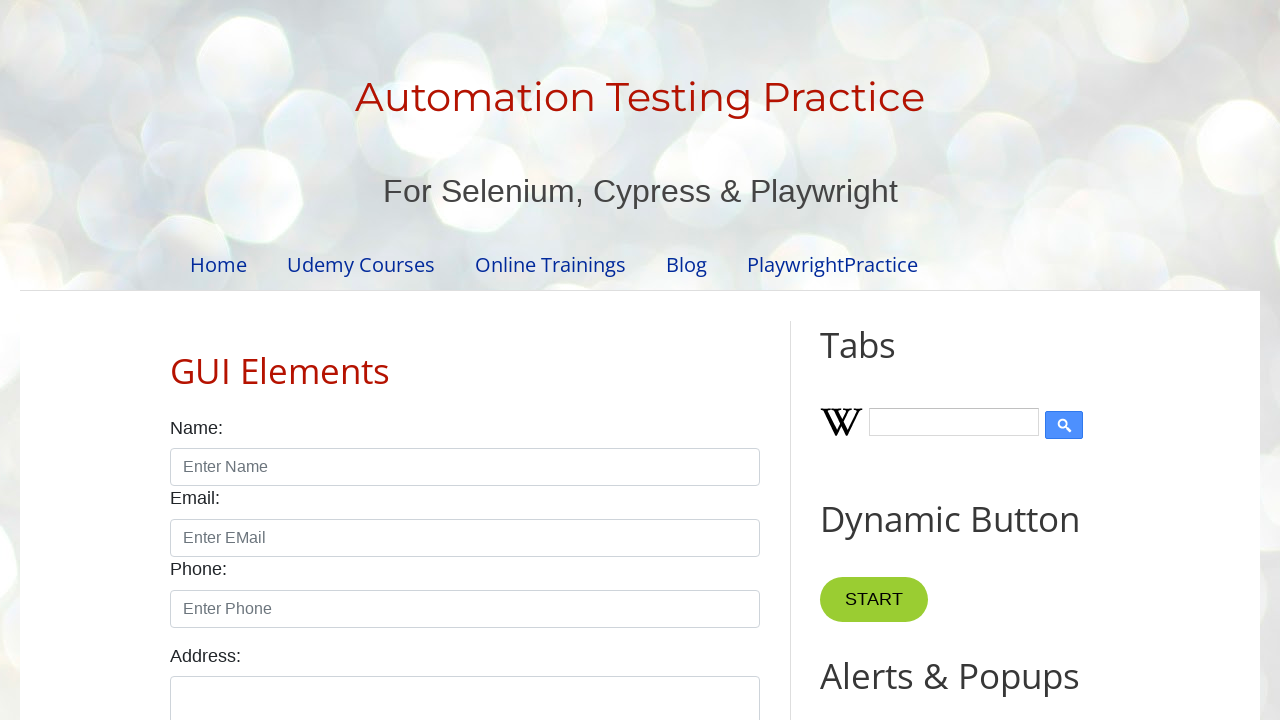

Navigated to test automation practice page
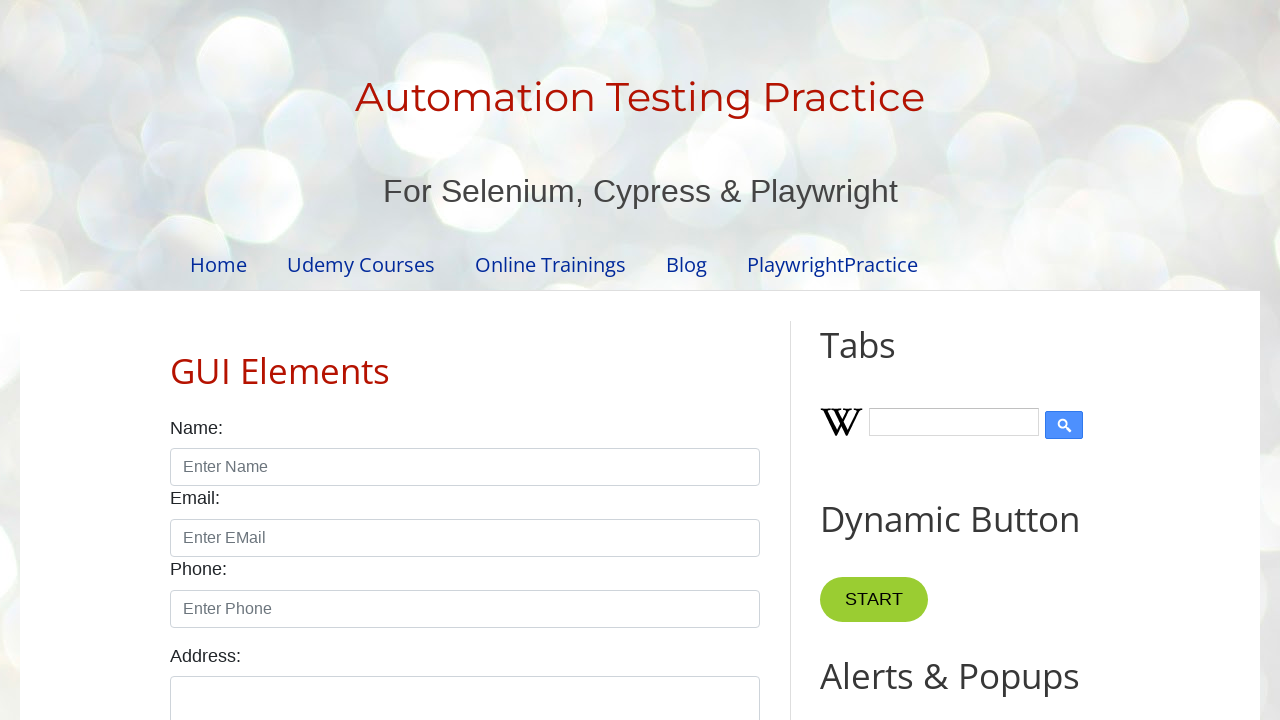

Located all checkboxes with form-check-input class
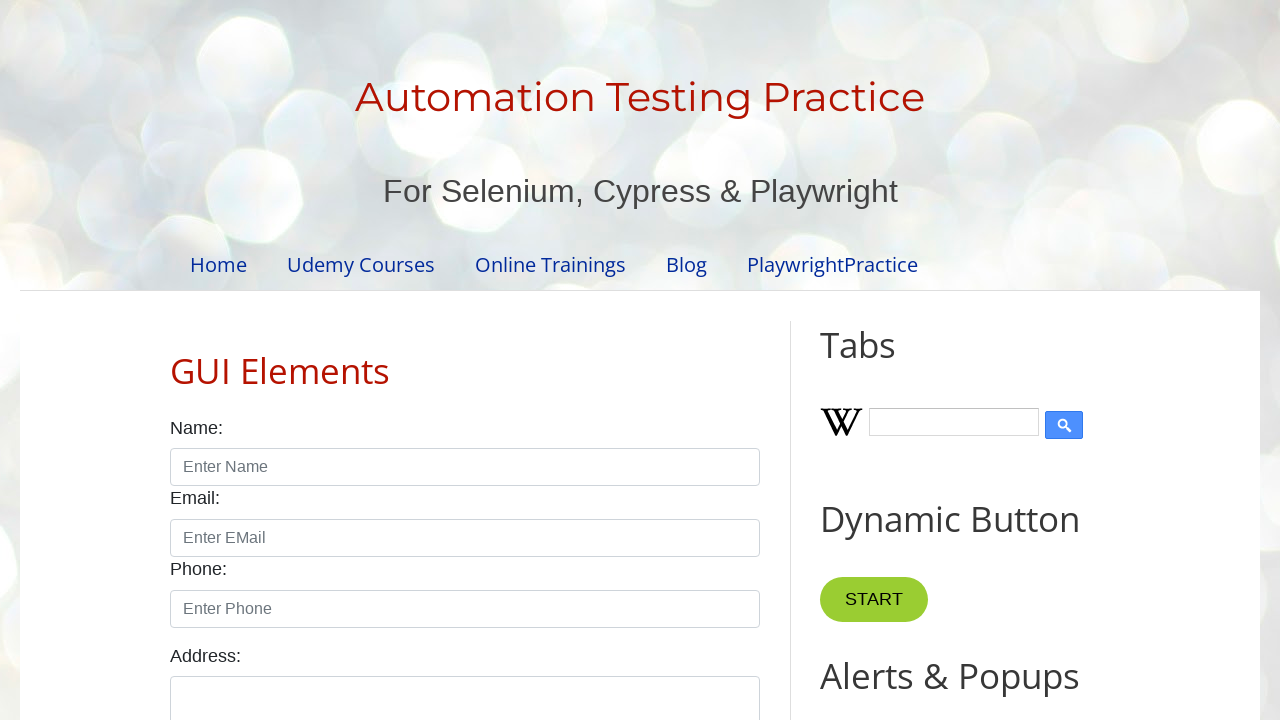

Found 7 total checkboxes on the page
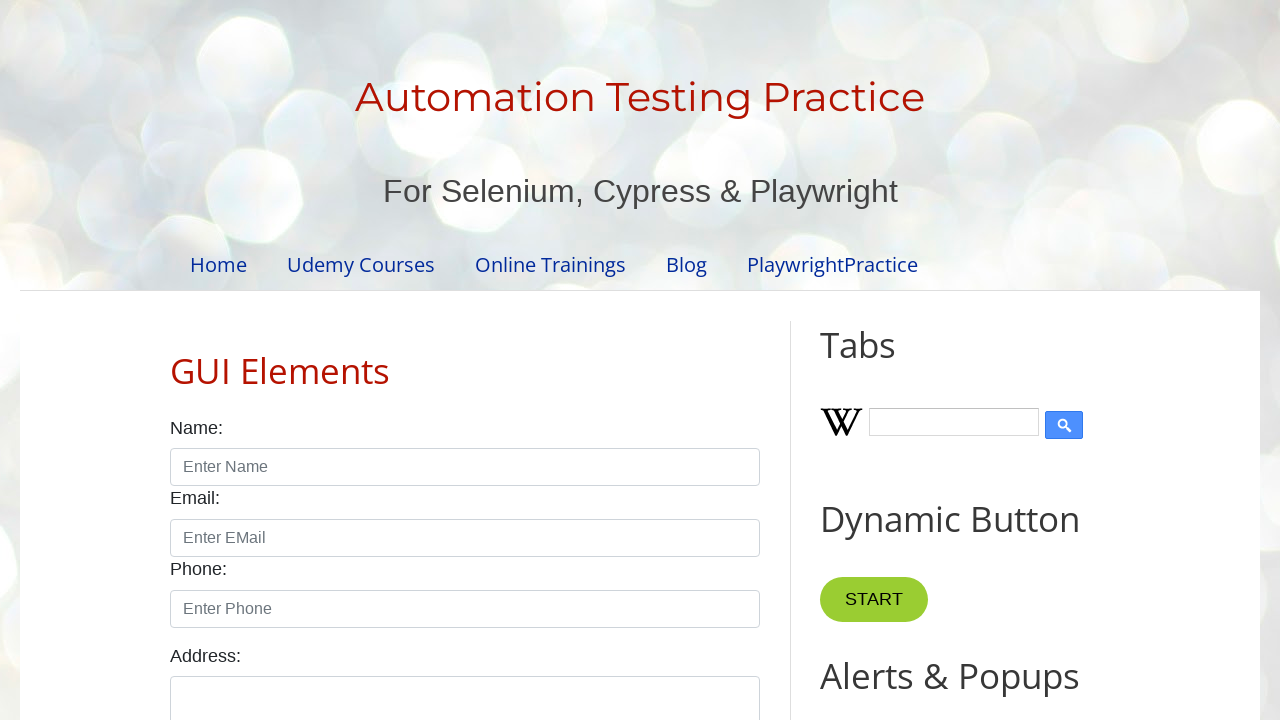

Selected checkbox 1 of the first 3 checkboxes at (176, 360) on xpath=//input[@class='form-check-input' and @type='checkbox'] >> nth=0
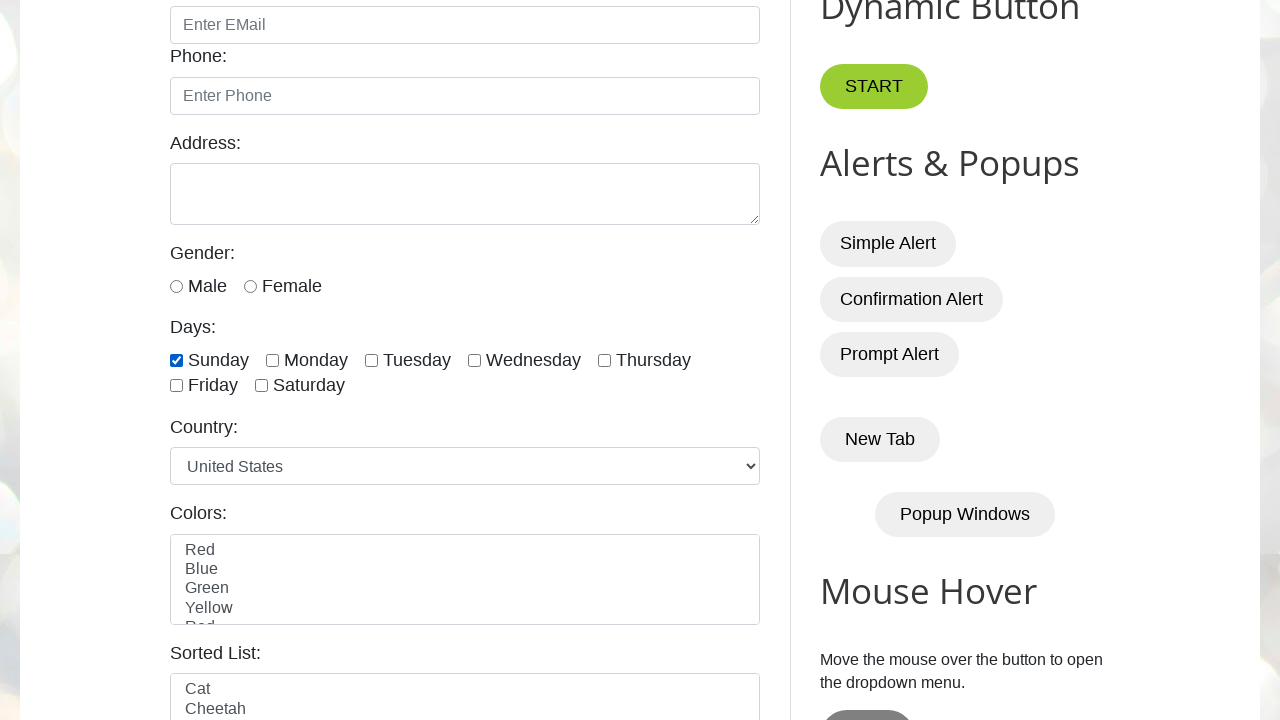

Selected checkbox 2 of the first 3 checkboxes at (272, 360) on xpath=//input[@class='form-check-input' and @type='checkbox'] >> nth=1
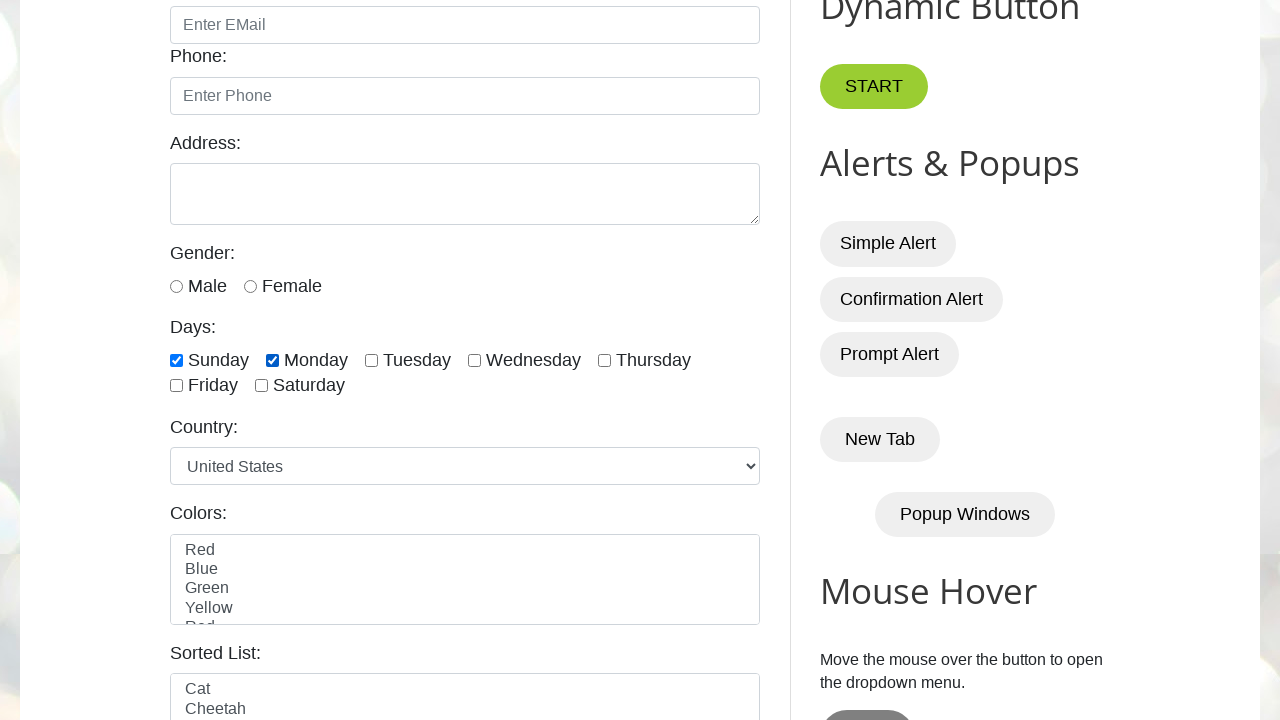

Selected checkbox 3 of the first 3 checkboxes at (372, 360) on xpath=//input[@class='form-check-input' and @type='checkbox'] >> nth=2
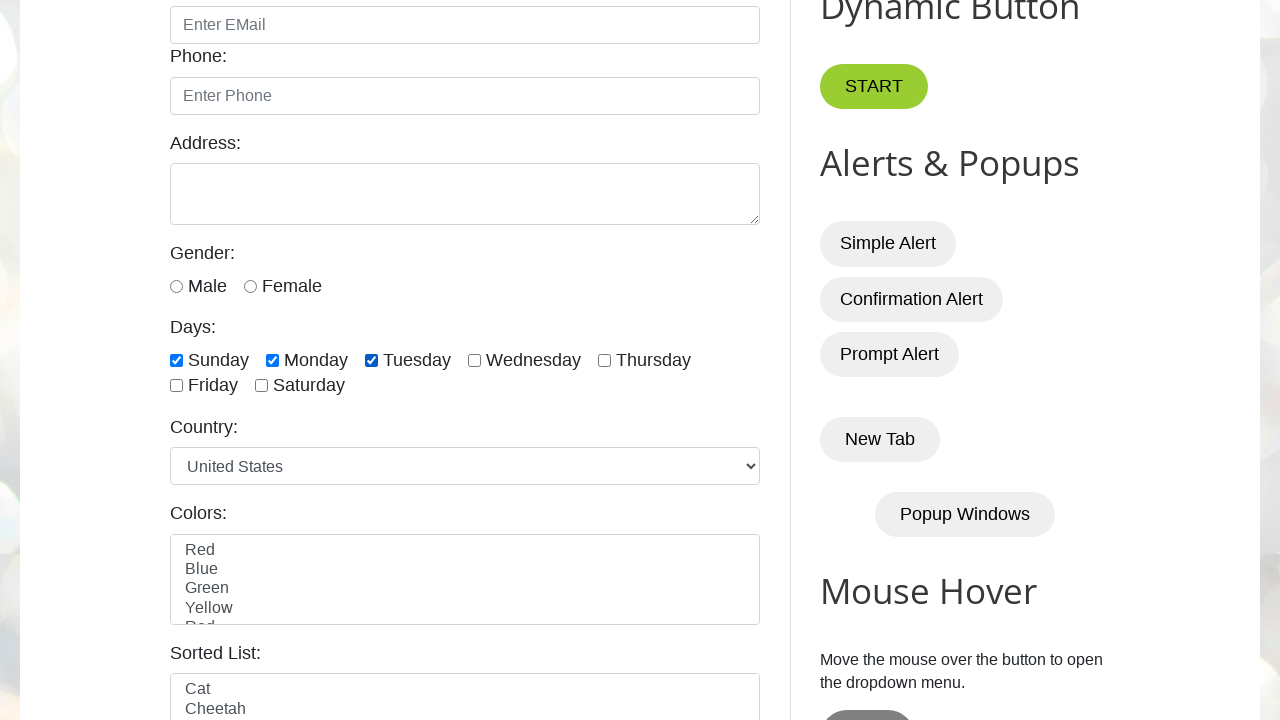

Waited 1 second to observe checkbox selections
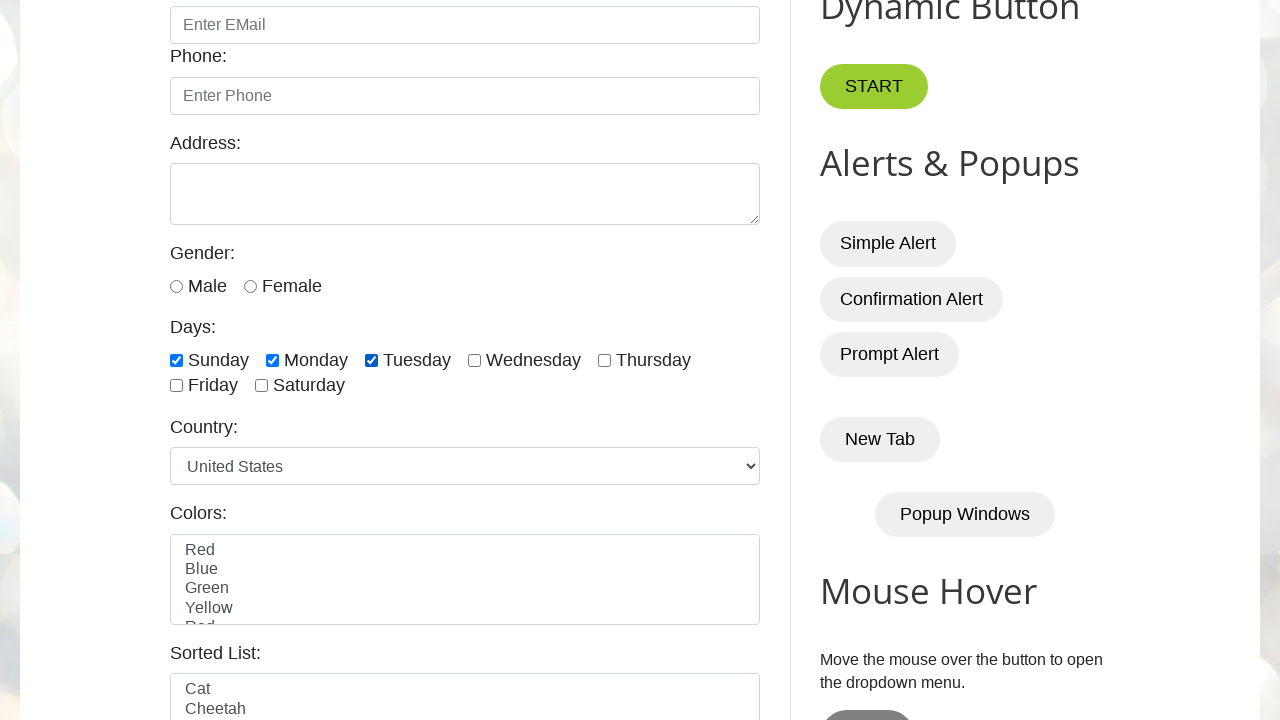

Unselected checkbox 1 at (176, 360) on xpath=//input[@class='form-check-input' and @type='checkbox'] >> nth=0
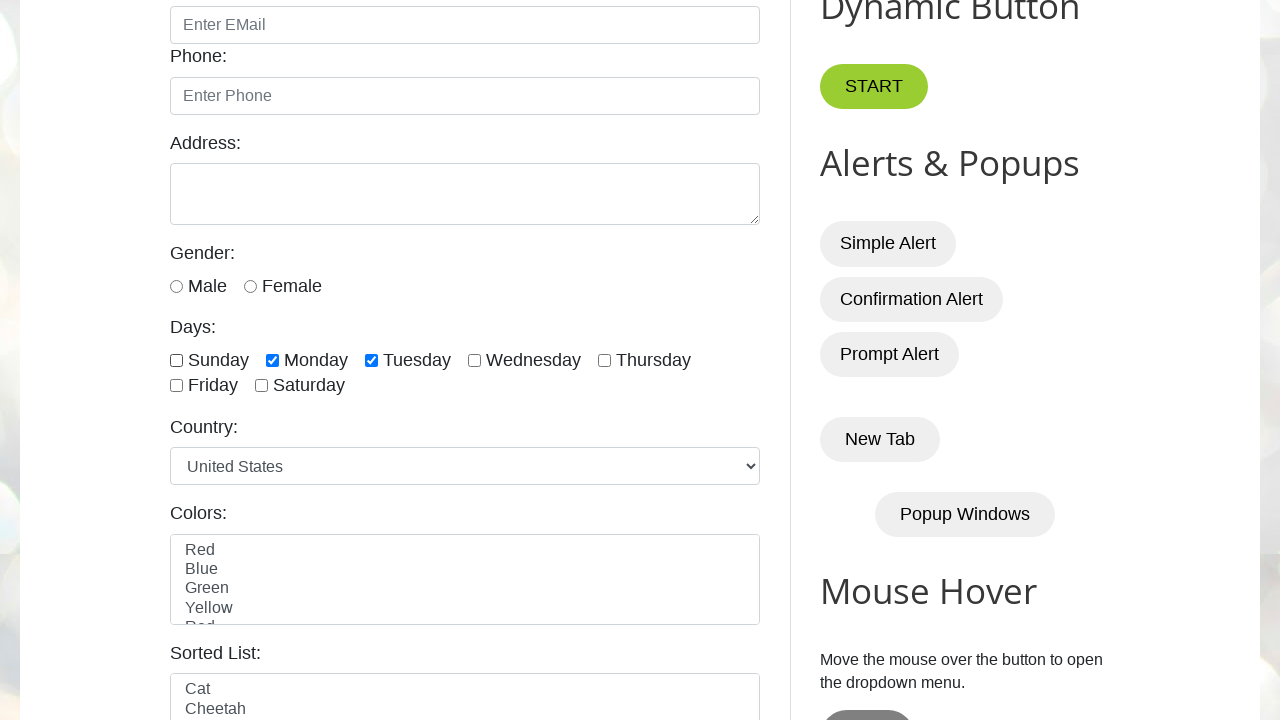

Unselected checkbox 2 at (272, 360) on xpath=//input[@class='form-check-input' and @type='checkbox'] >> nth=1
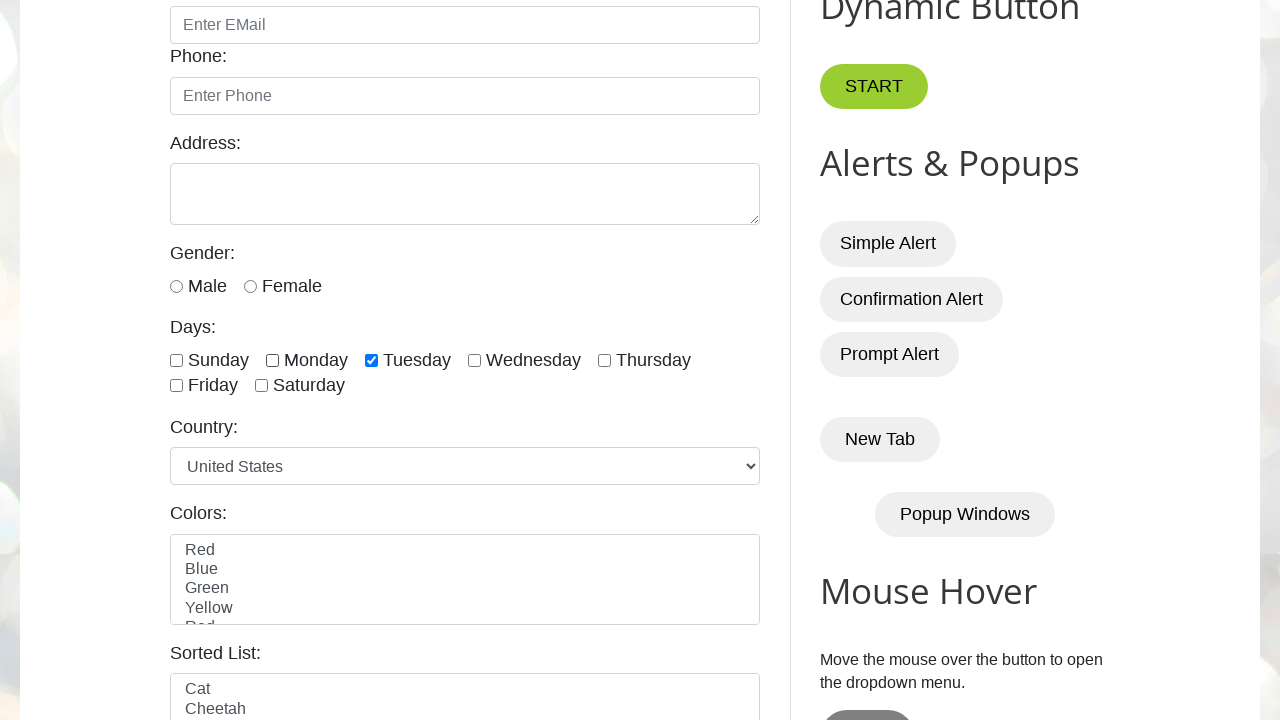

Unselected checkbox 3 at (372, 360) on xpath=//input[@class='form-check-input' and @type='checkbox'] >> nth=2
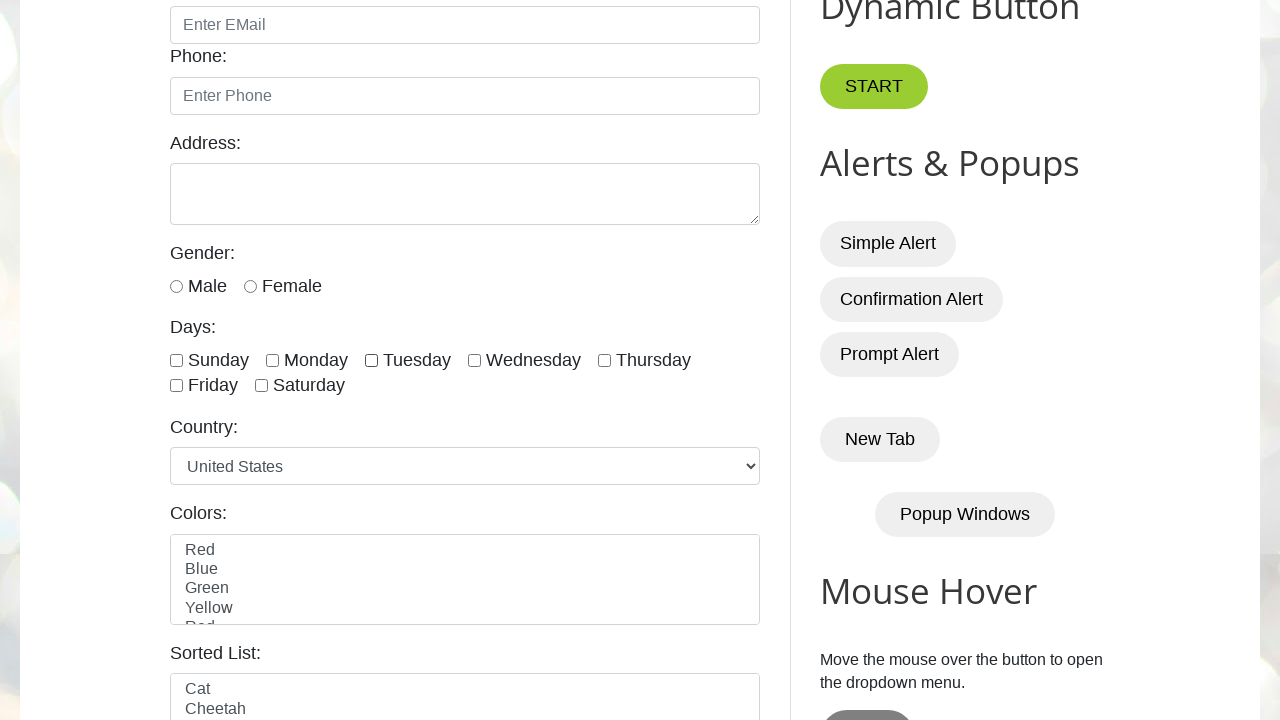

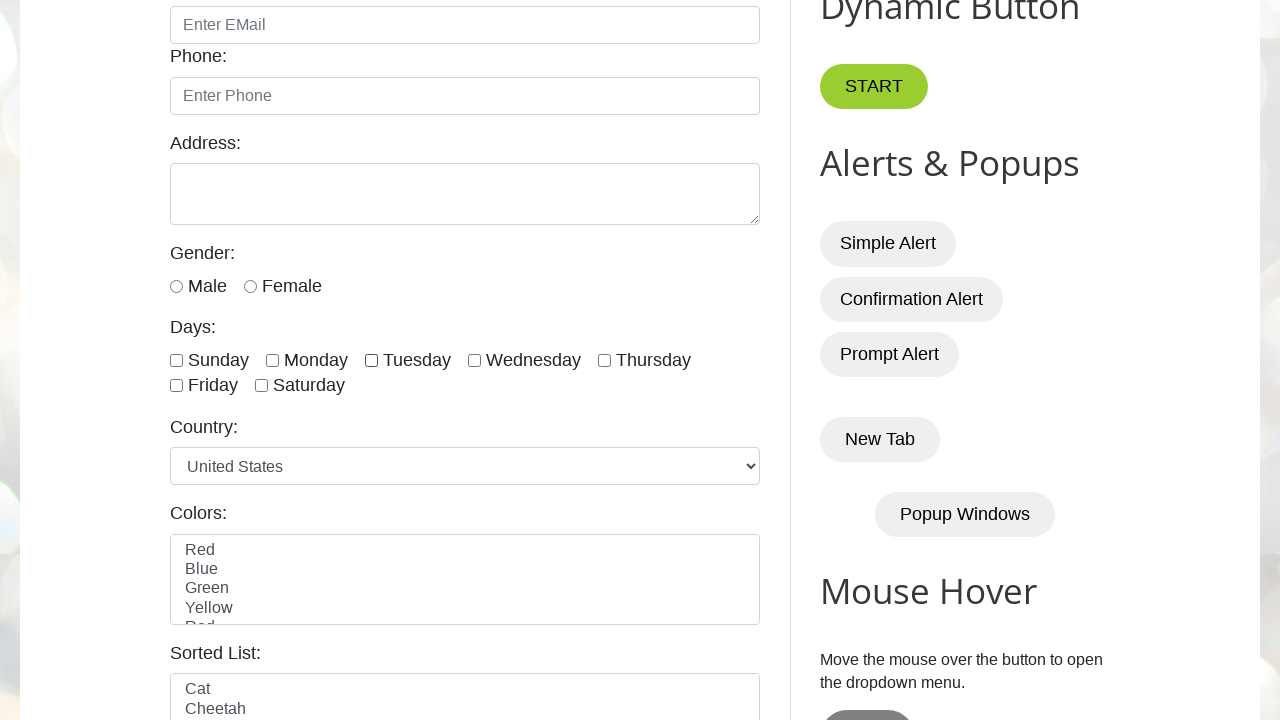